Tests various locator strategies and interactions on a practice website including clicking a confirm button, handling an alert, checking element attributes, and clicking a link

Starting URL: http://omayo.blogspot.com/

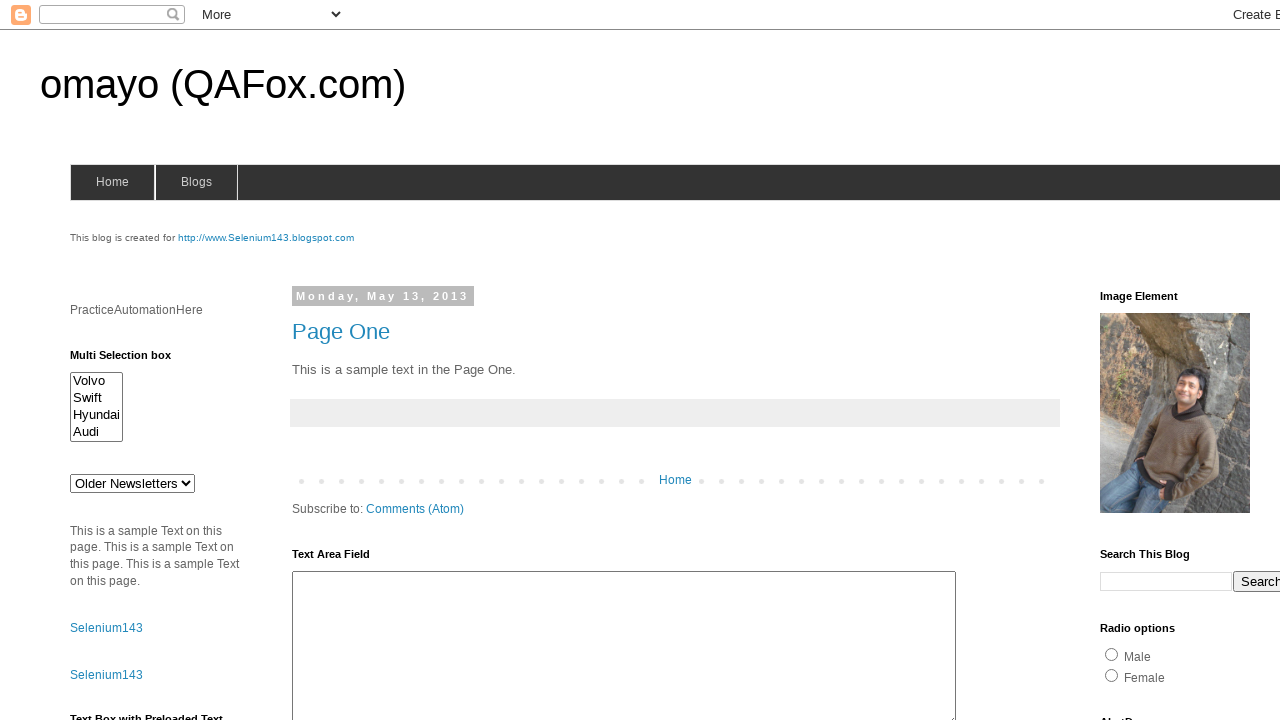

Clicked the confirm button at (1155, 361) on #confirm
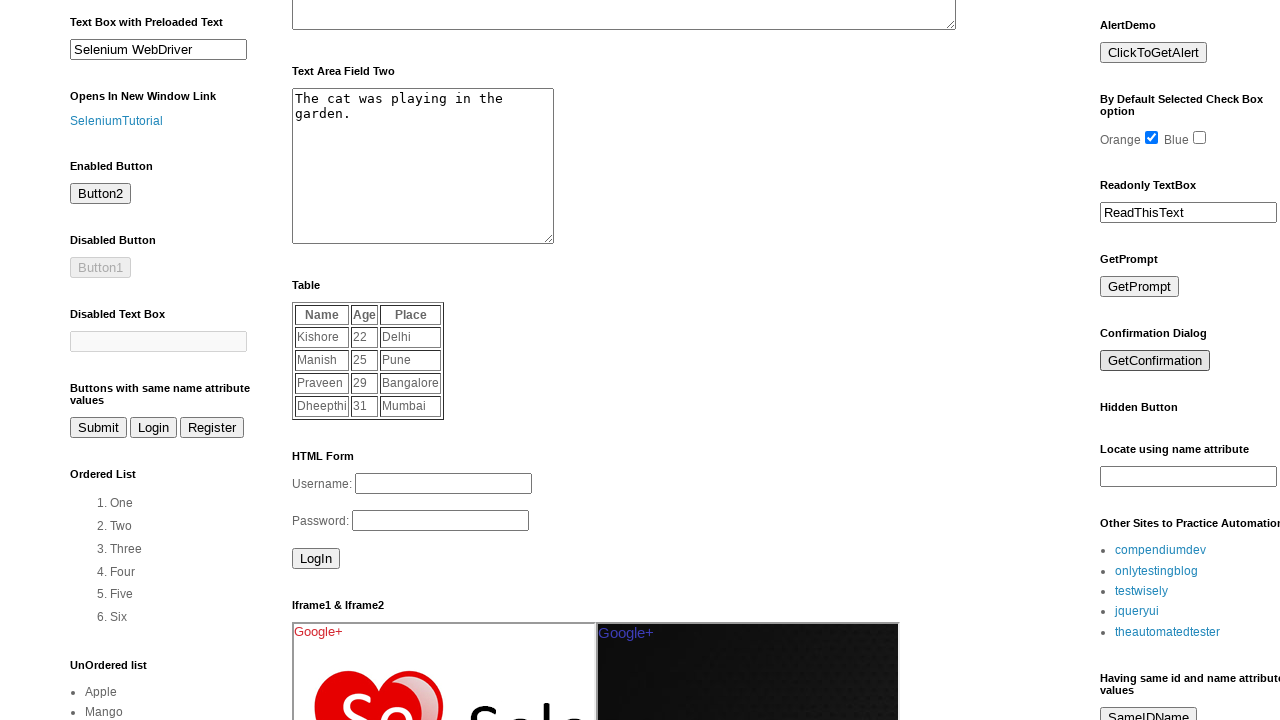

Set up dialog handler to accept alerts
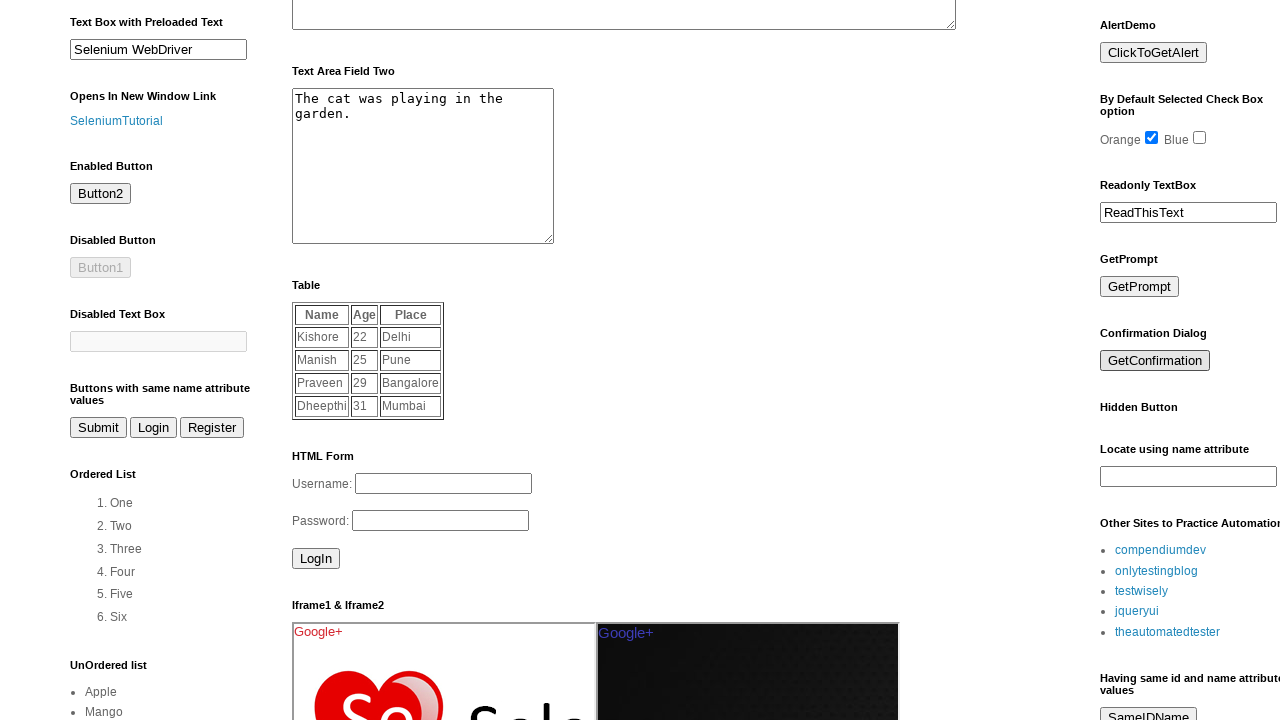

Waited 500ms for dialog to be handled
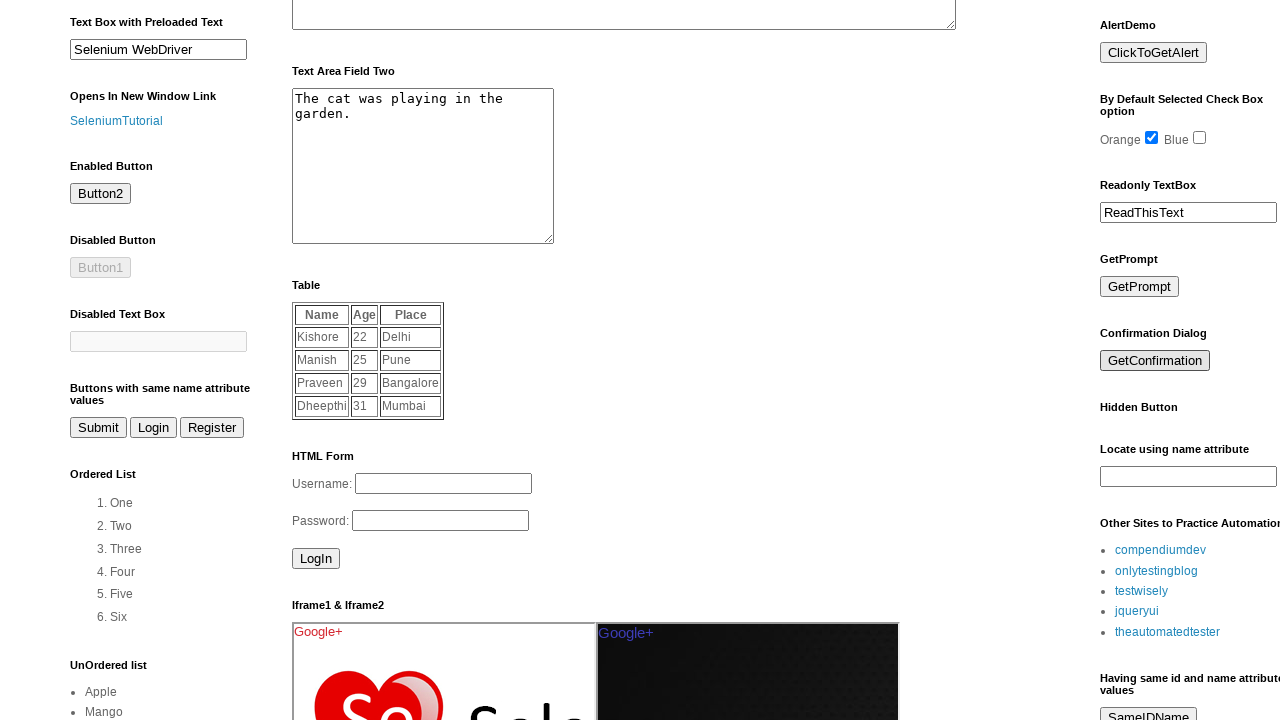

Clicked the Blogger link at (753, 673) on text=Blogger
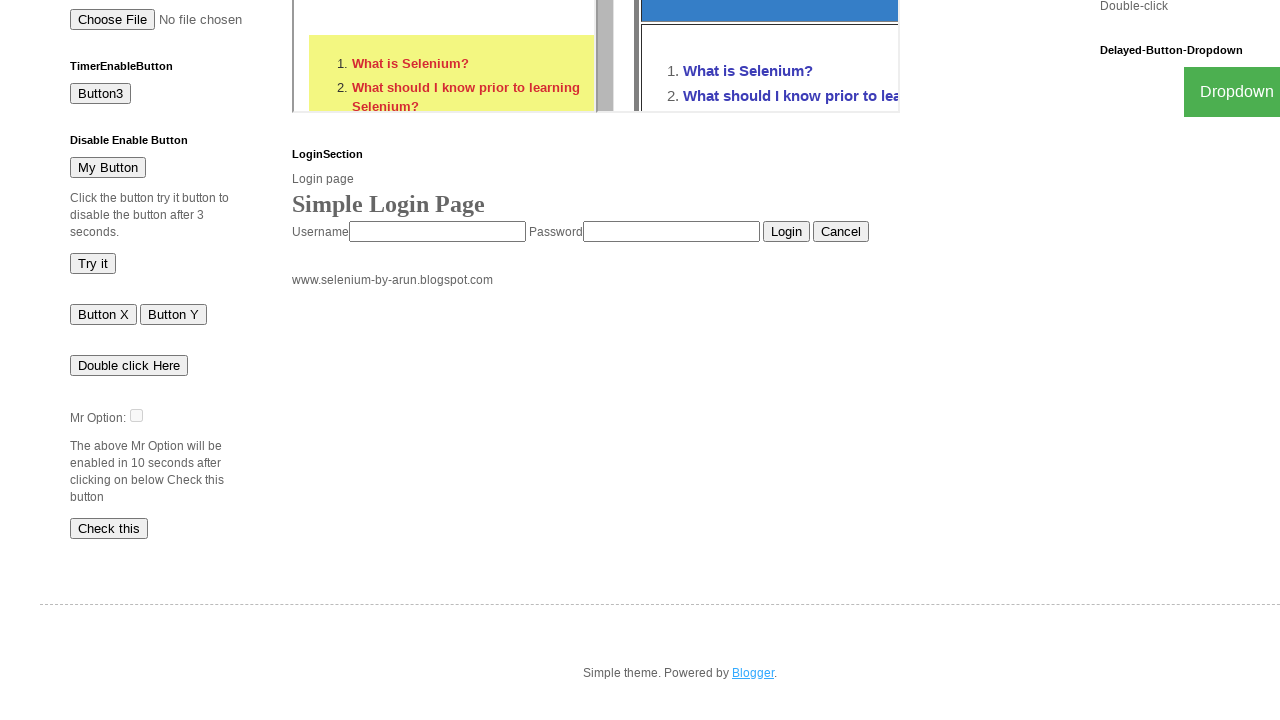

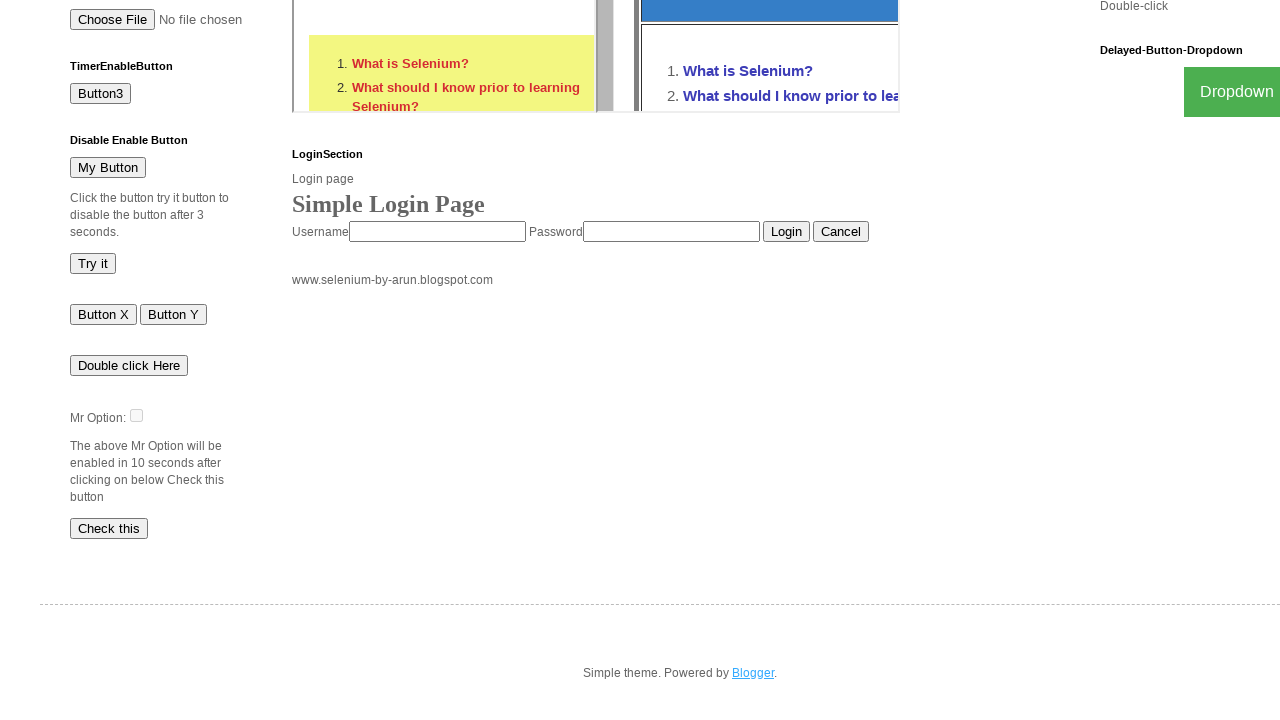